Tests file download functionality by triggering download of a PDF file

Starting URL: http://the-internet.herokuapp.com/download

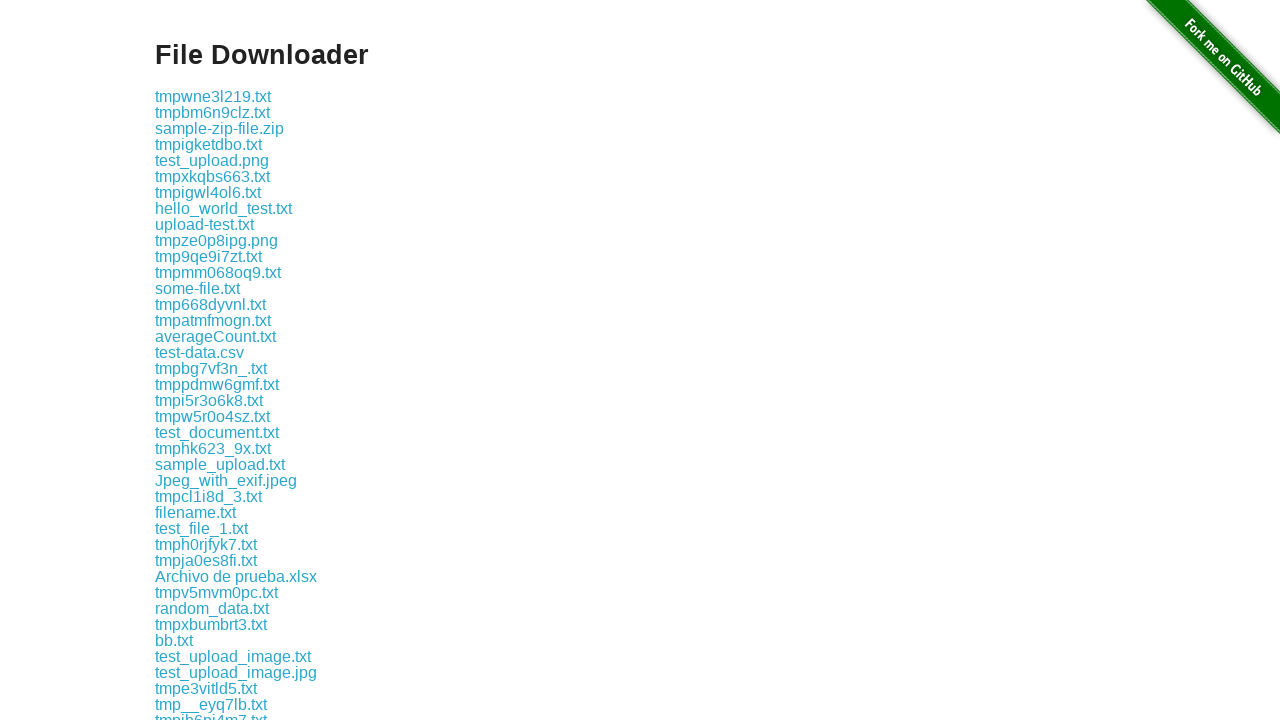

Download links became visible on the page
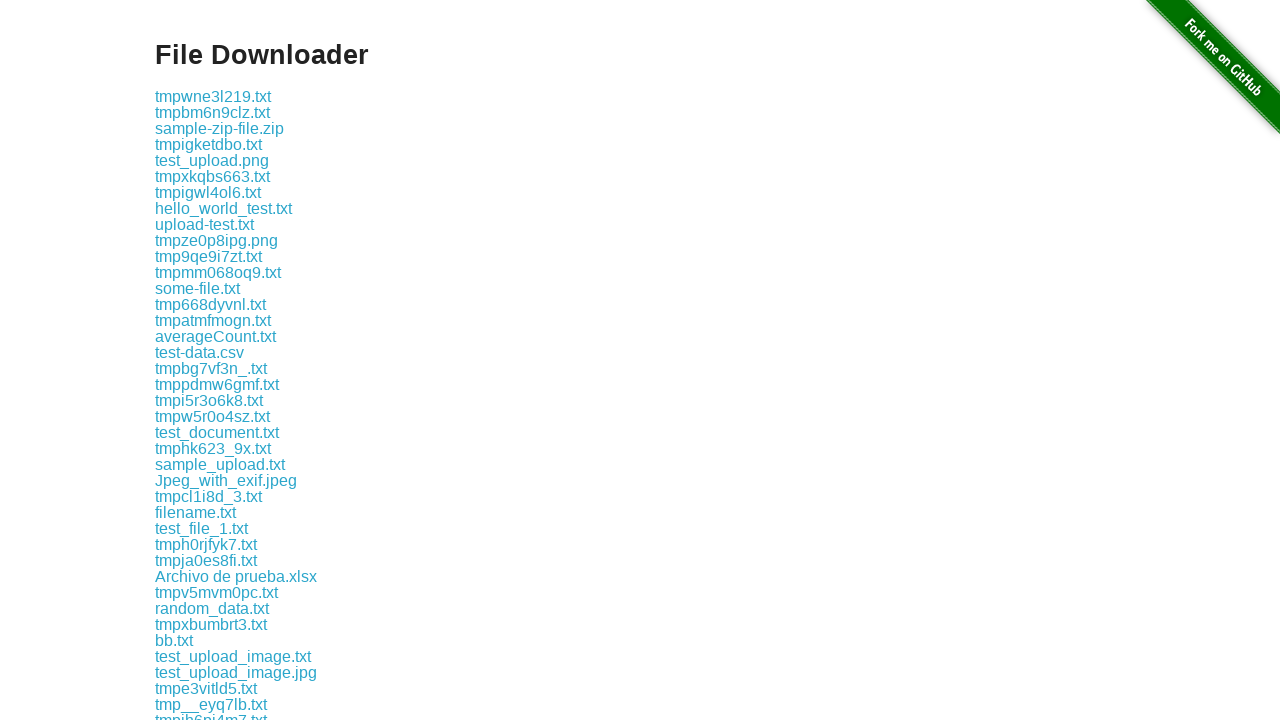

Clicked on PDF file link to trigger download at (225, 360) on a[href*='.pdf']
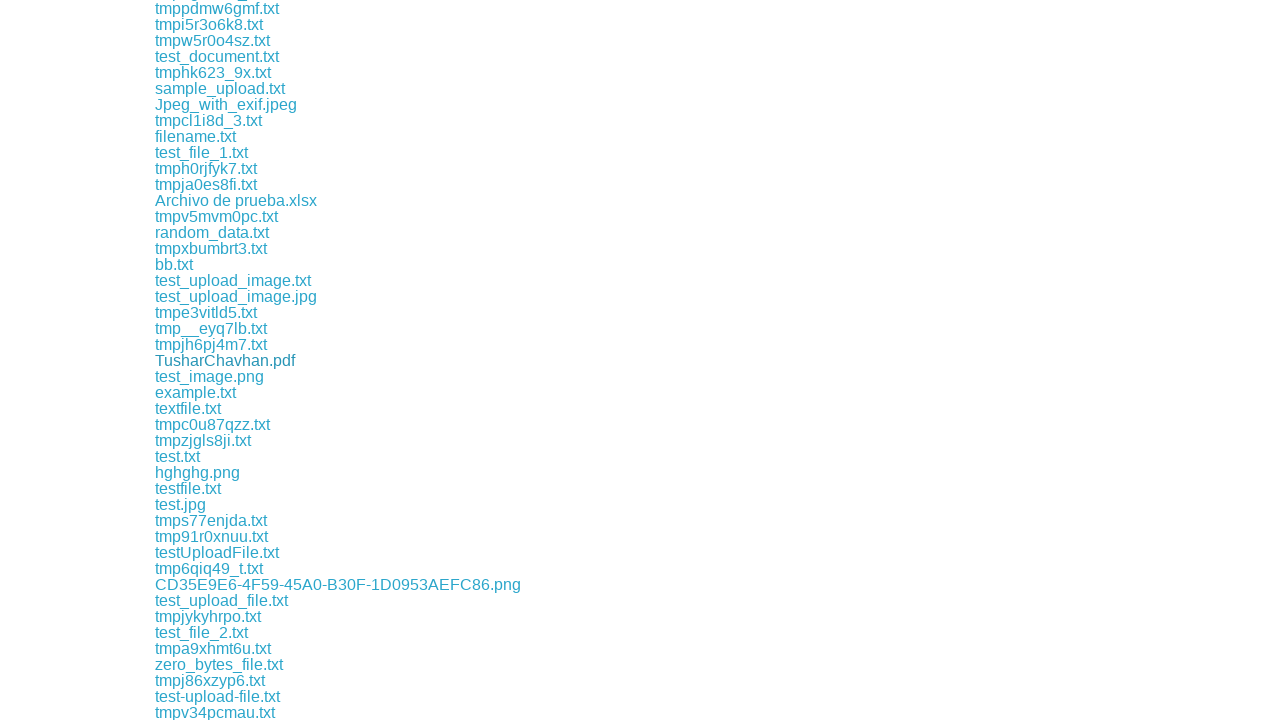

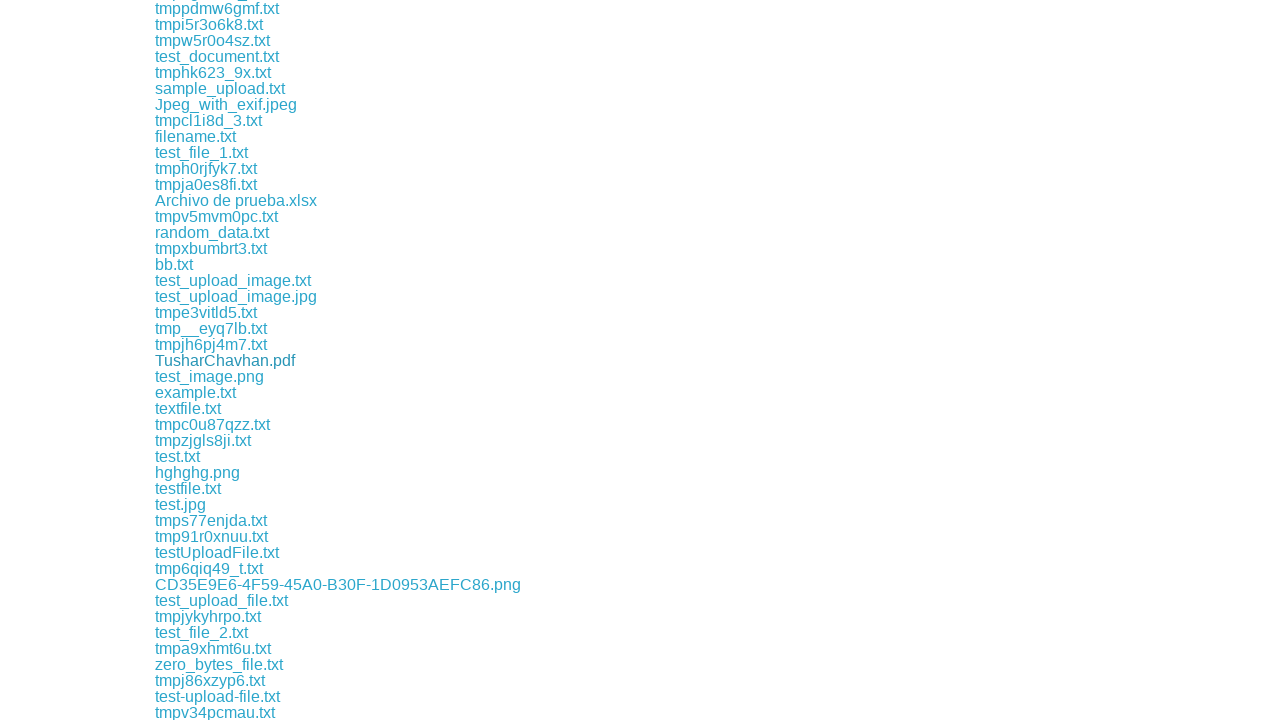